Tests the forgot password functionality by clicking the forgot password link, entering email and new password fields, and submitting the password reset form.

Starting URL: https://rahulshettyacademy.com/client

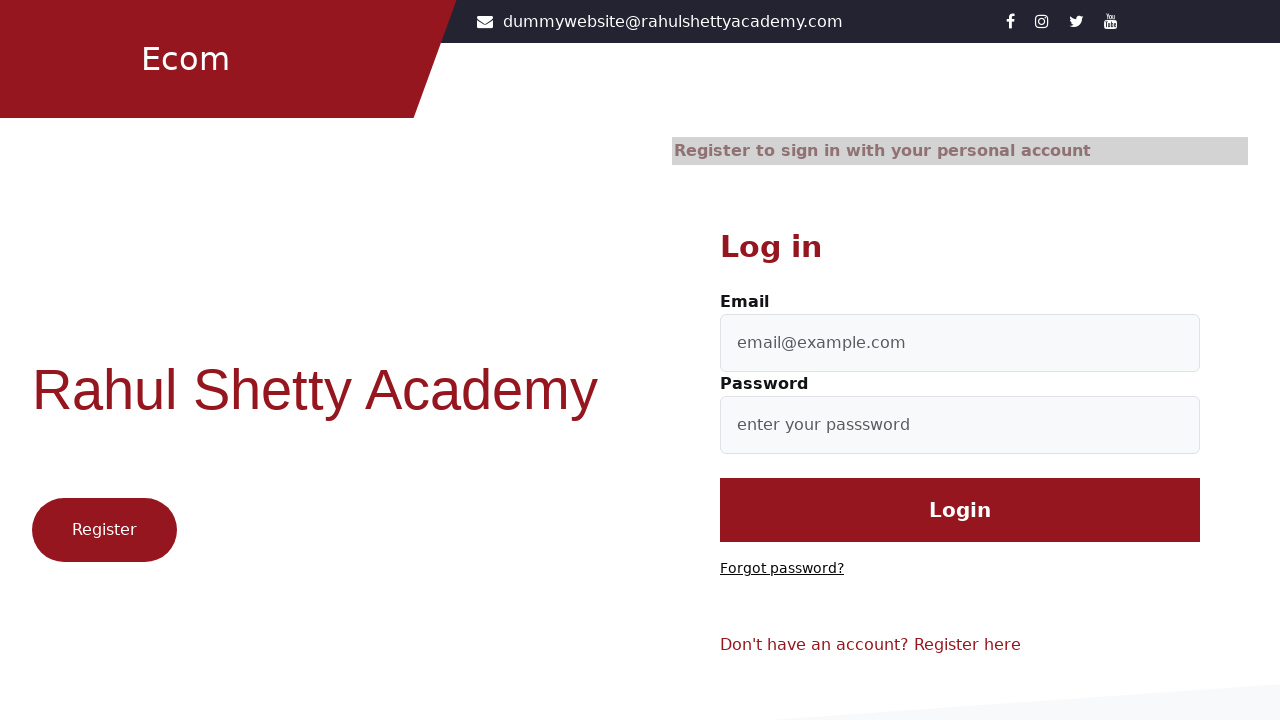

Clicked 'Forgot password?' link at (782, 569) on text=Forgot password?
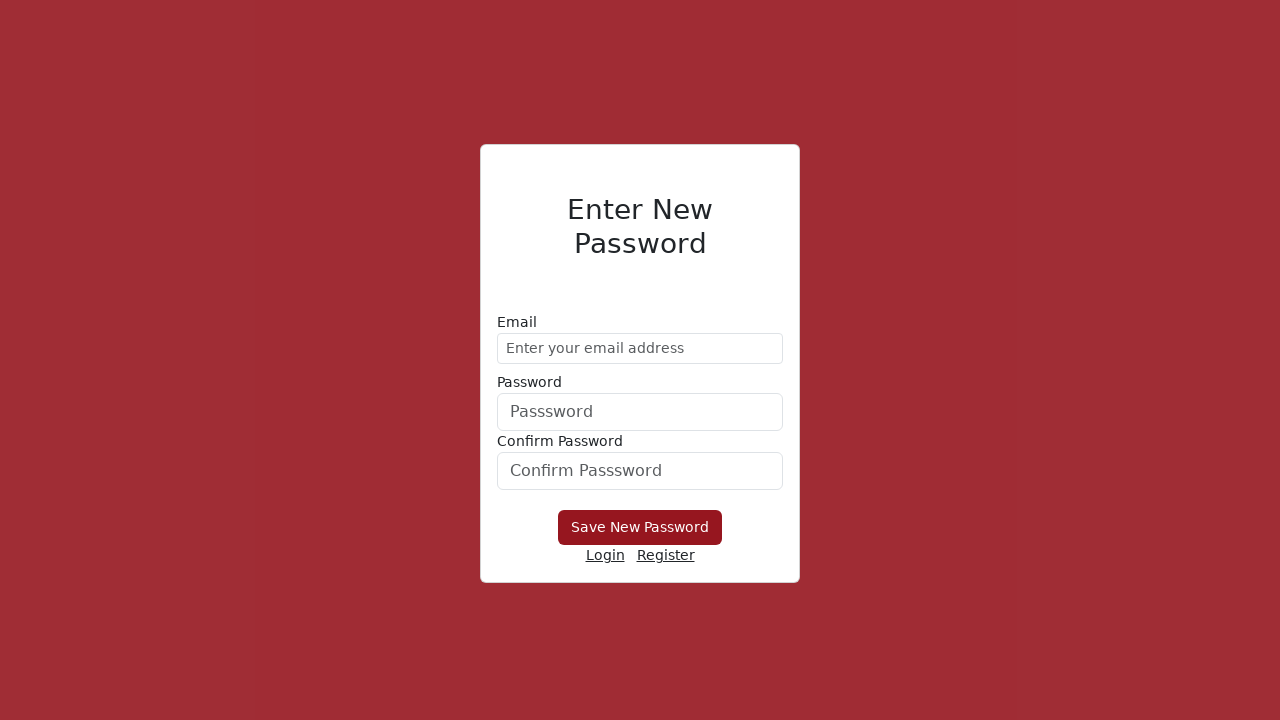

Entered email address 'demo@gmail.com' in forgot password form on form div:nth-child(1) input
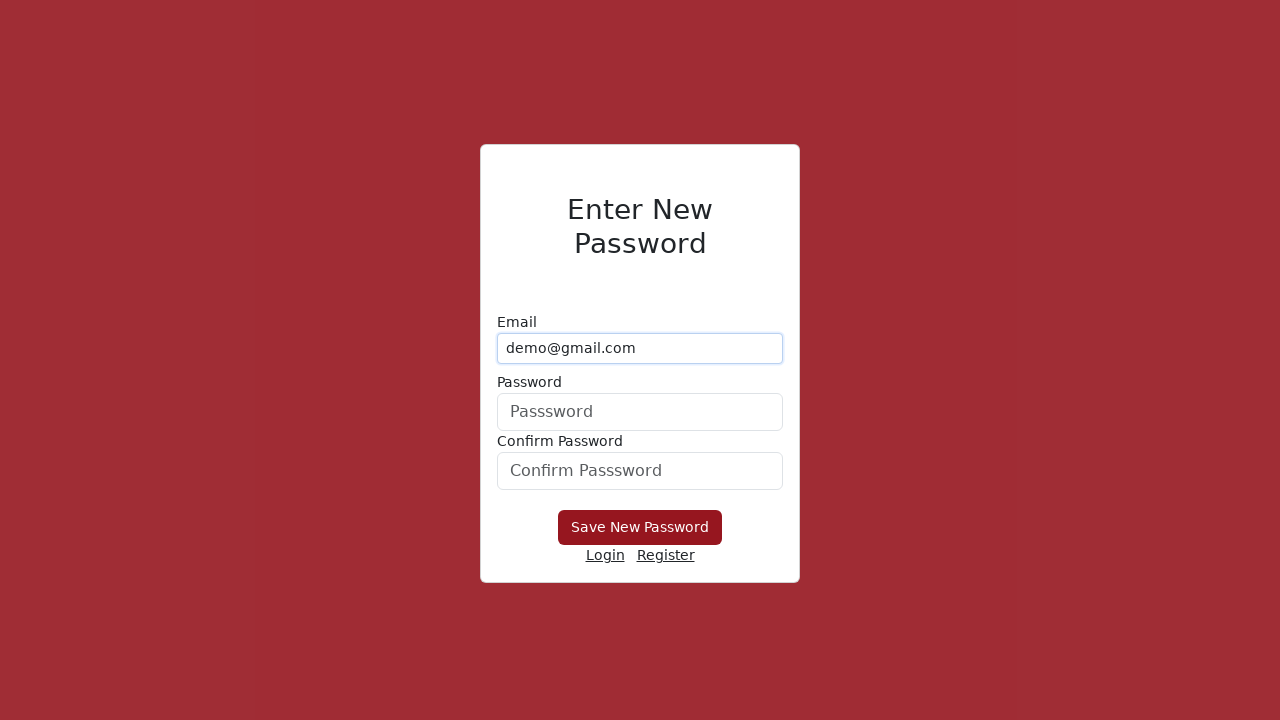

Entered new password '123456' on form div:nth-child(2) input
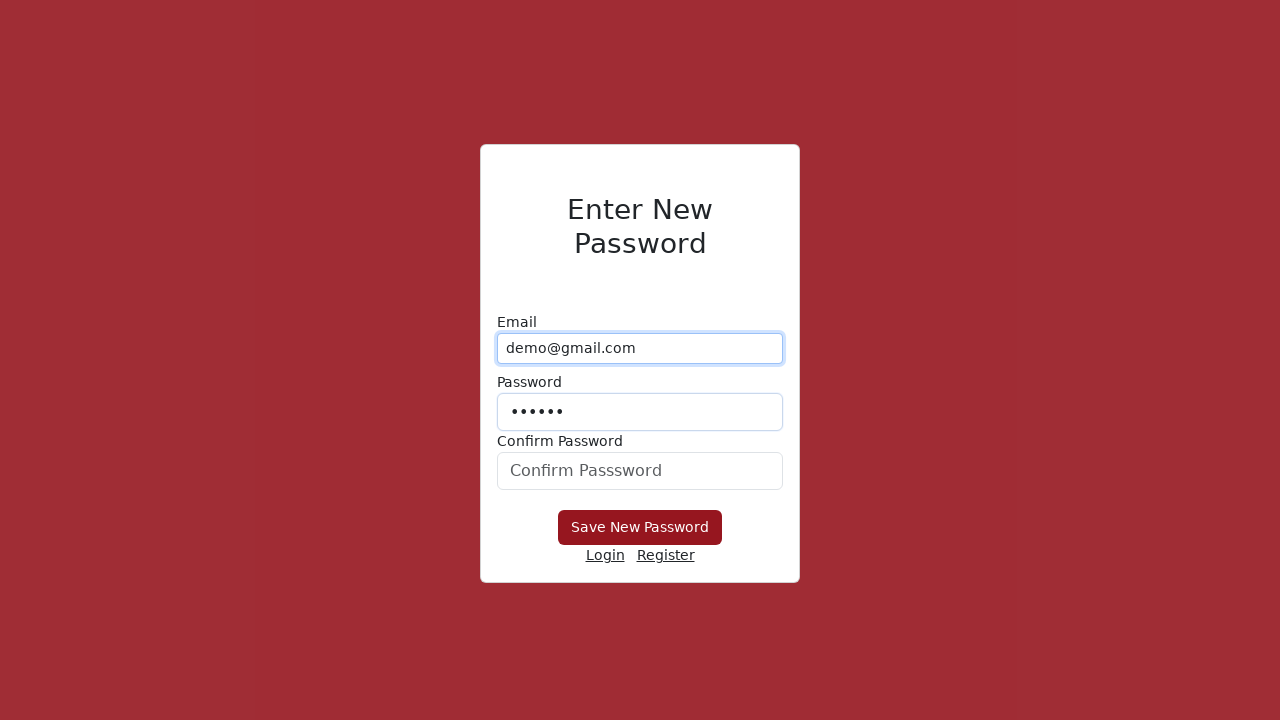

Entered confirm password '123456' on #confirmPassword
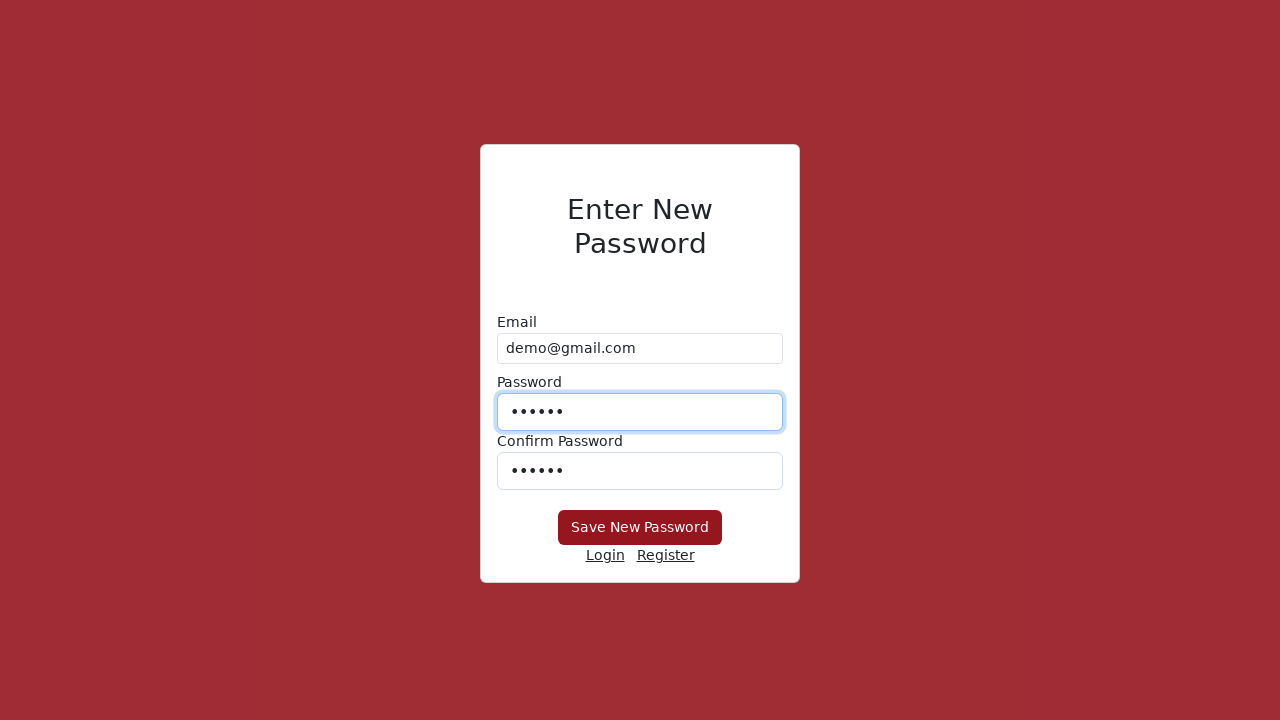

Clicked 'Save New Password' button to submit password reset form at (640, 528) on button:has-text('Save New Password')
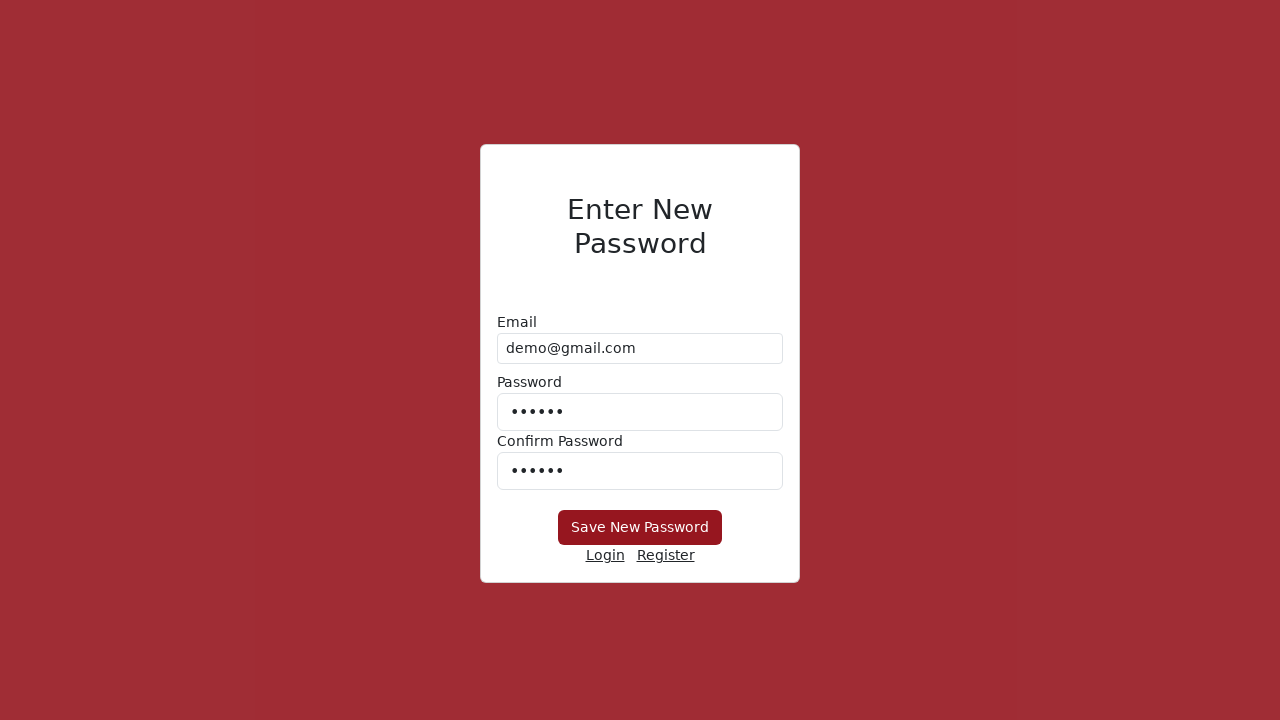

Waited for password reset action to complete
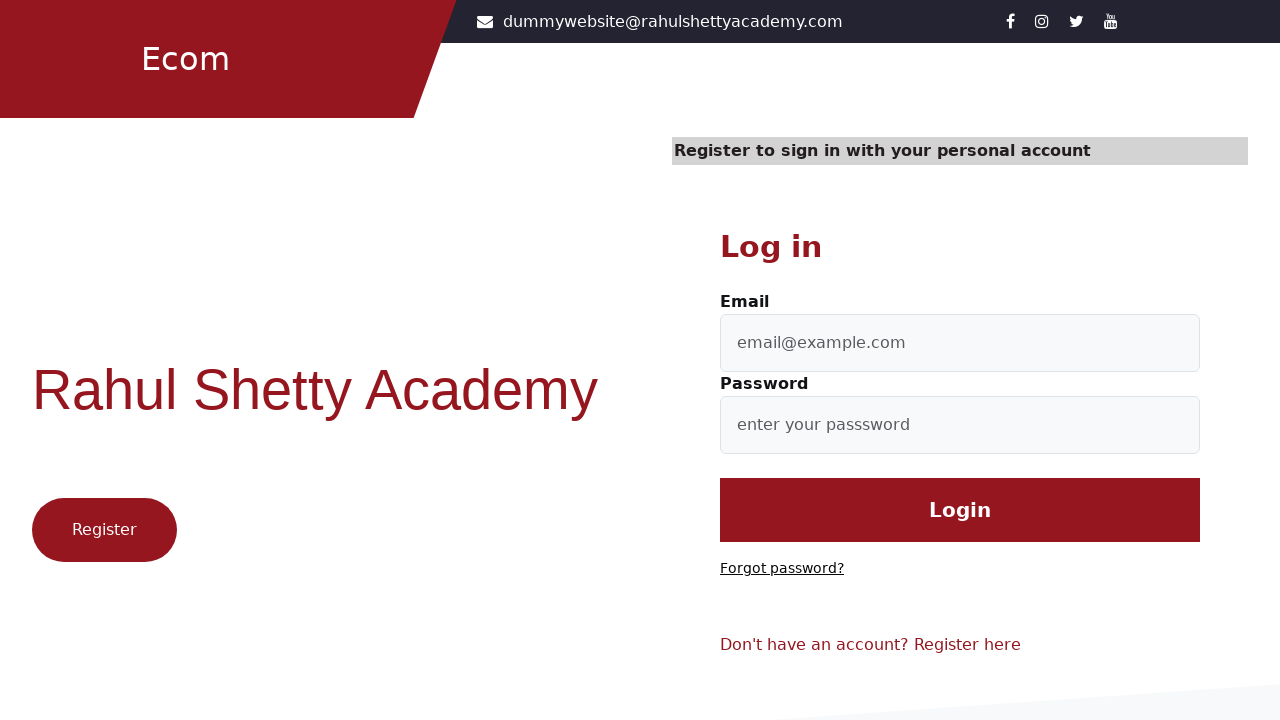

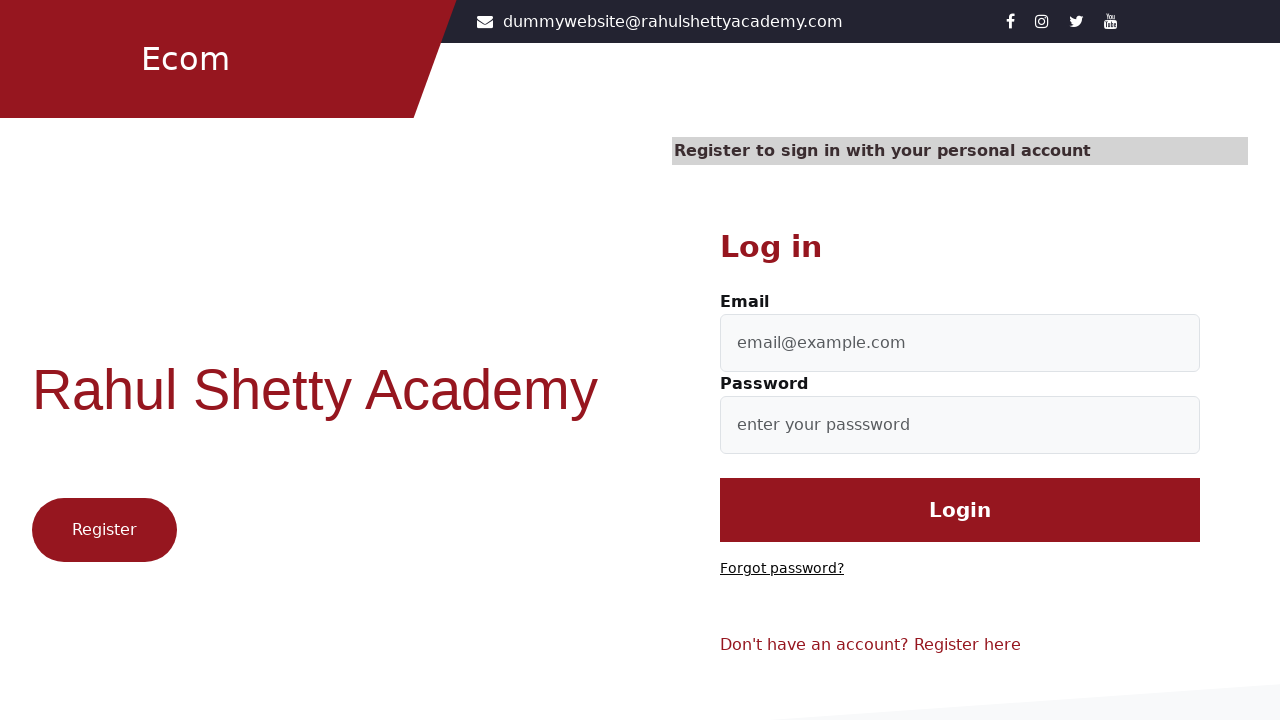